Tests sending text to a JavaScript prompt alert by clicking a button, entering text in the prompt, and accepting it

Starting URL: https://the-internet.herokuapp.com/javascript_alerts

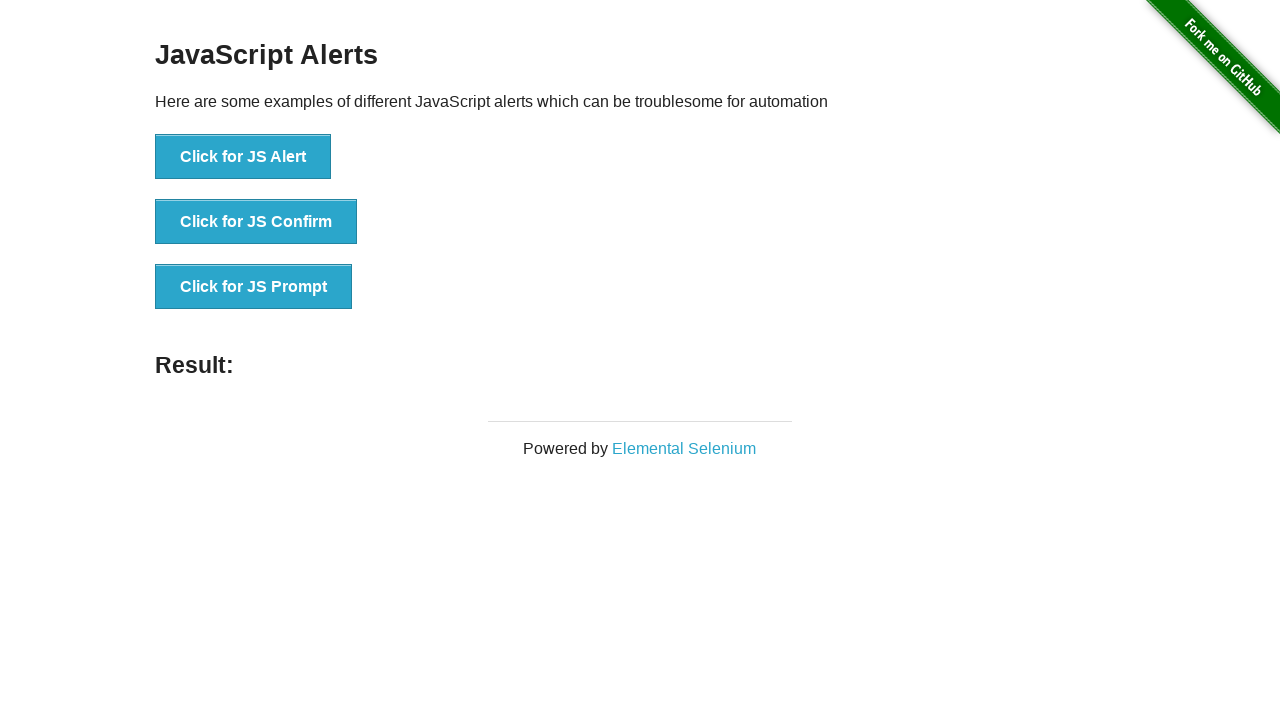

Set up dialog handler to accept prompt with text 'Testing Playwright Alert!'
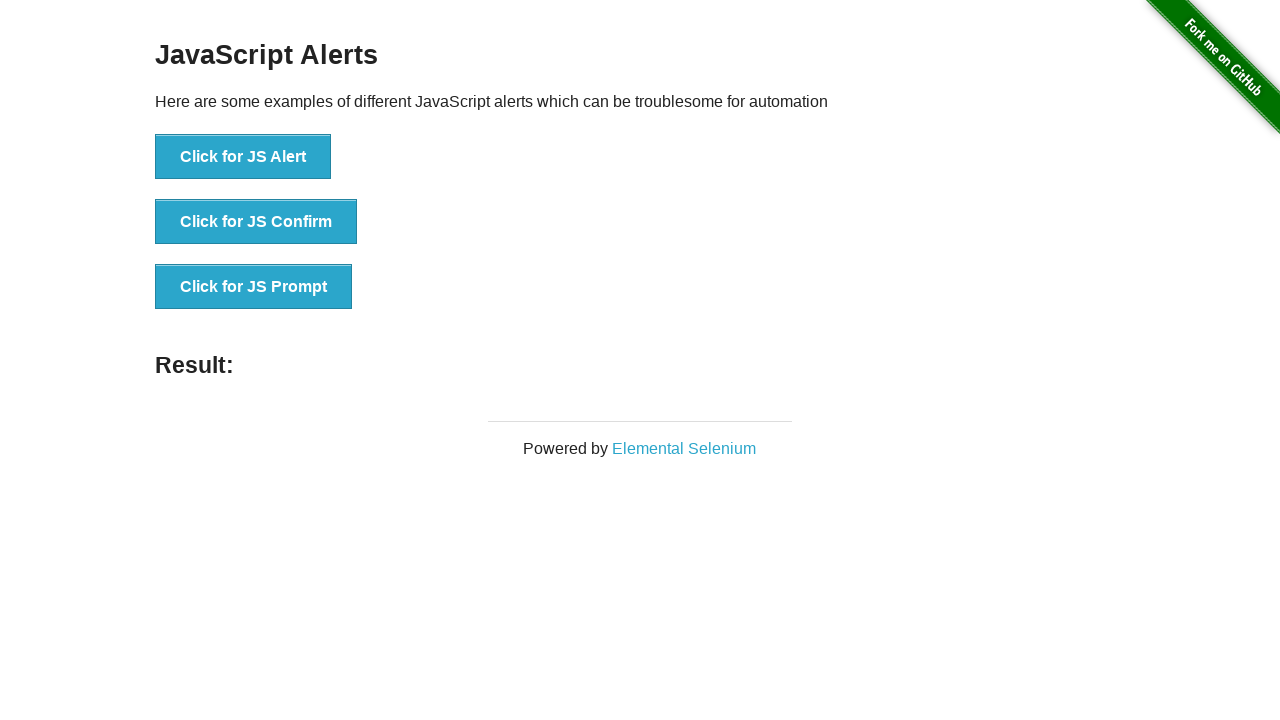

Clicked 'Click for JS Prompt' button to trigger JavaScript alert at (254, 287) on button:text('Click for JS Prompt')
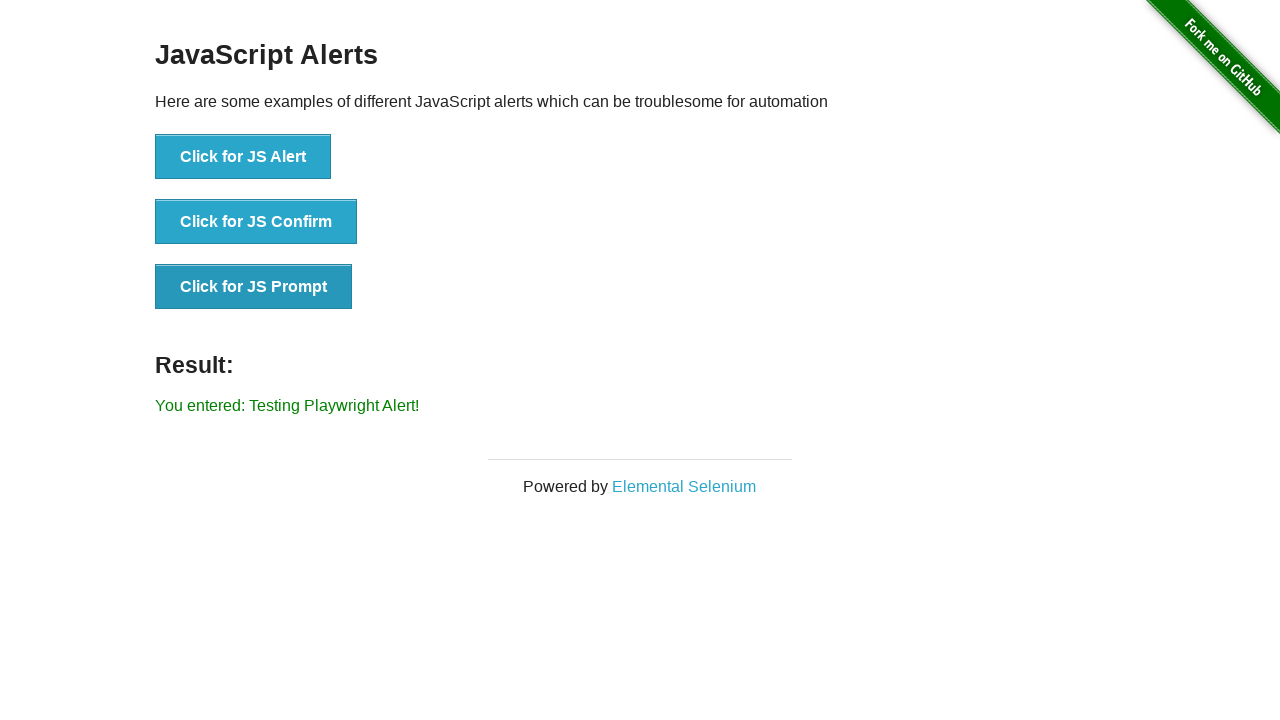

Result element loaded after alert was accepted with entered text
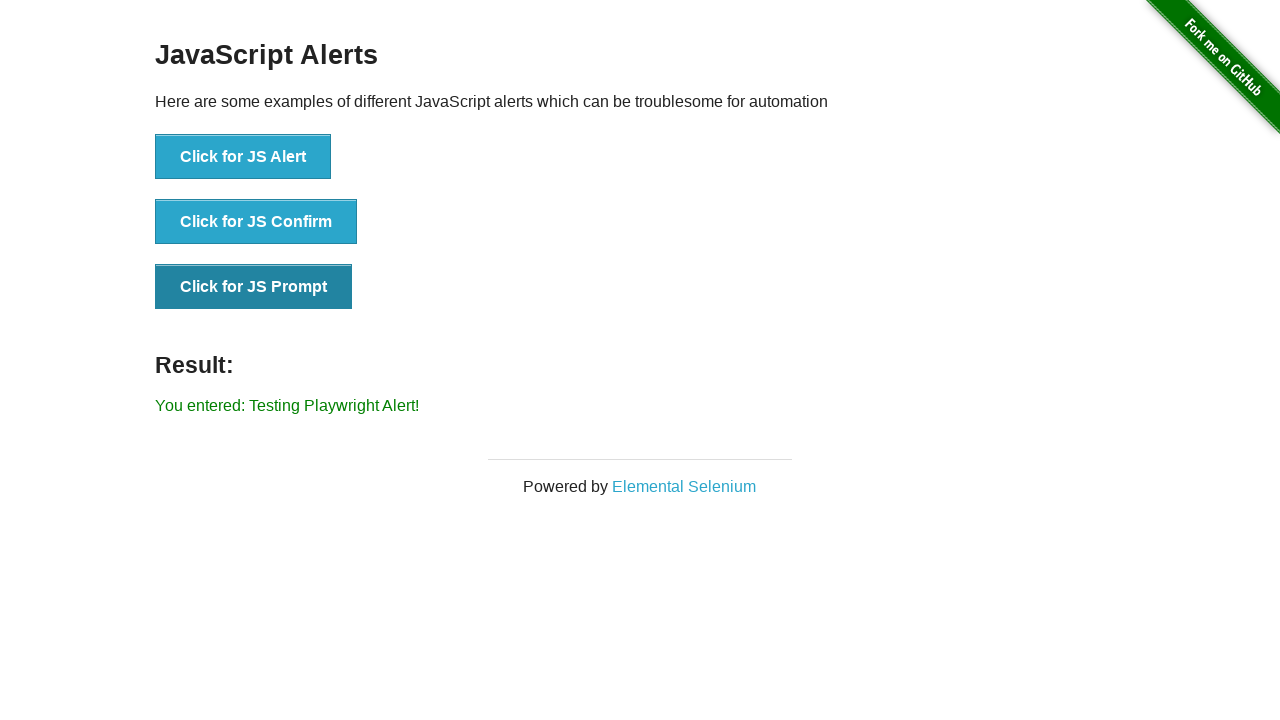

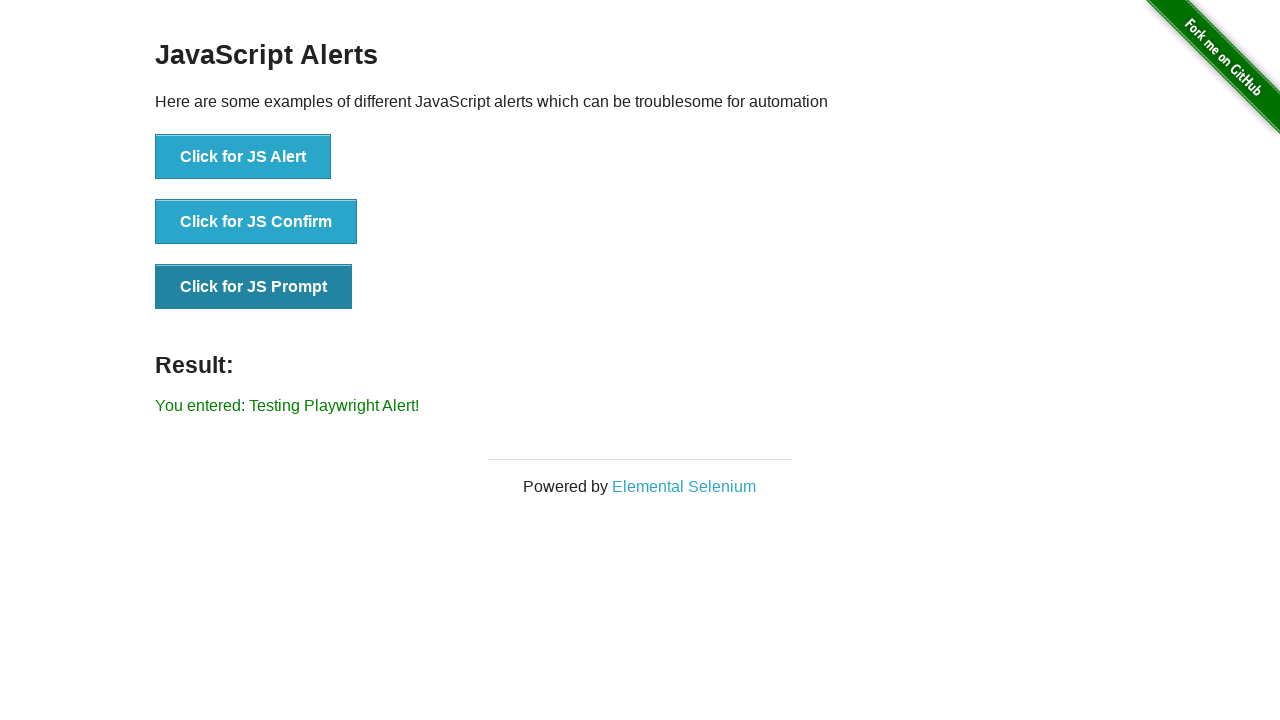